Tests basic alert handling by triggering an alert and accepting it

Starting URL: https://demoqa.com/alerts

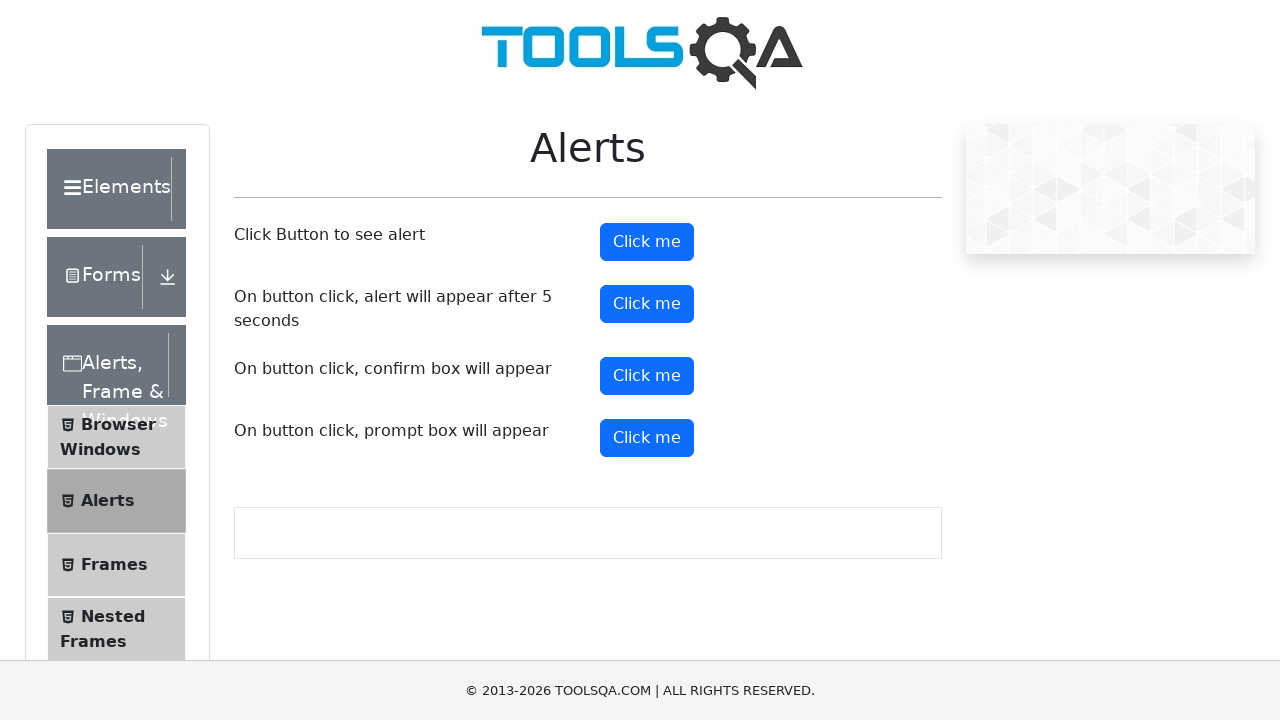

Set up dialog handler to accept alerts
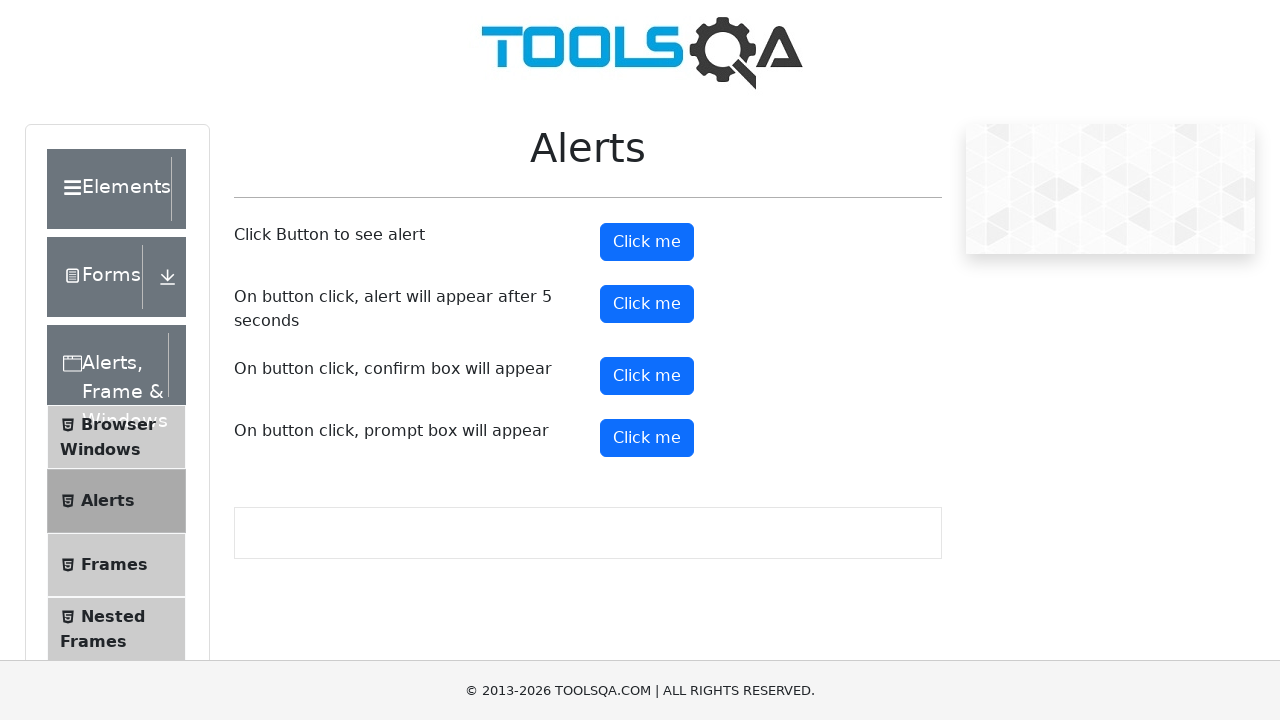

Clicked alert button to trigger alert dialog at (647, 242) on #alertButton
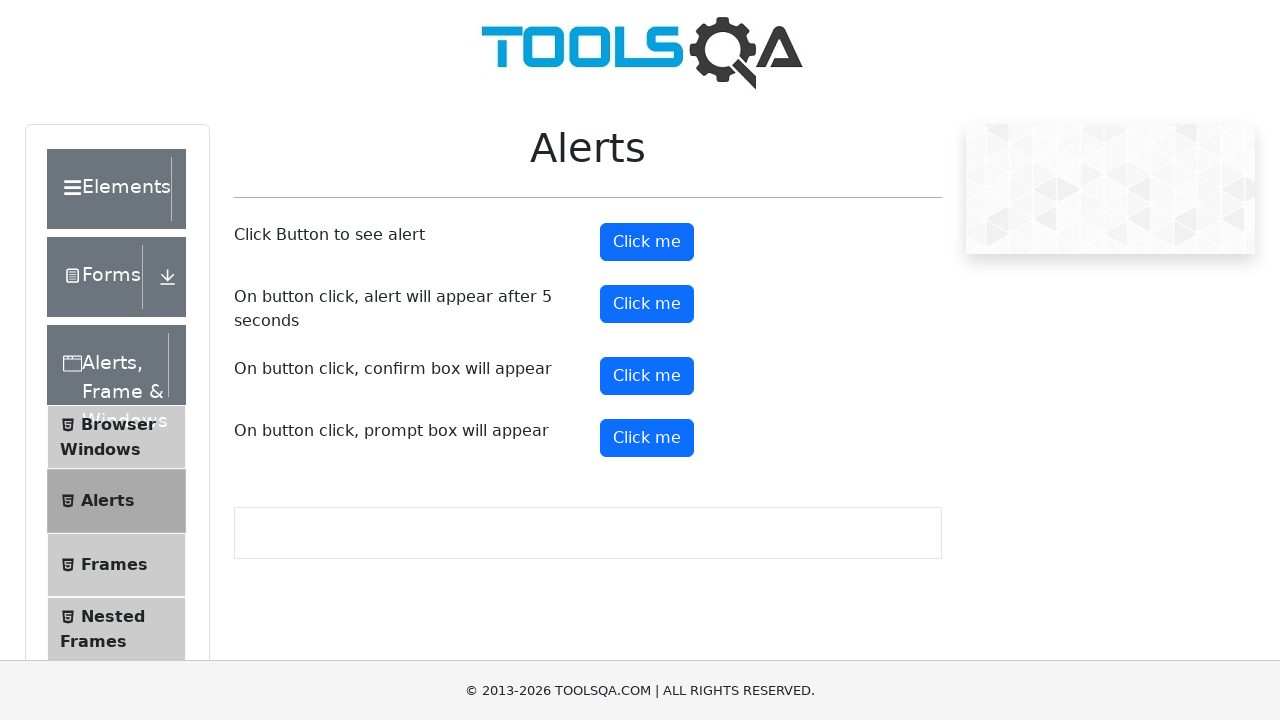

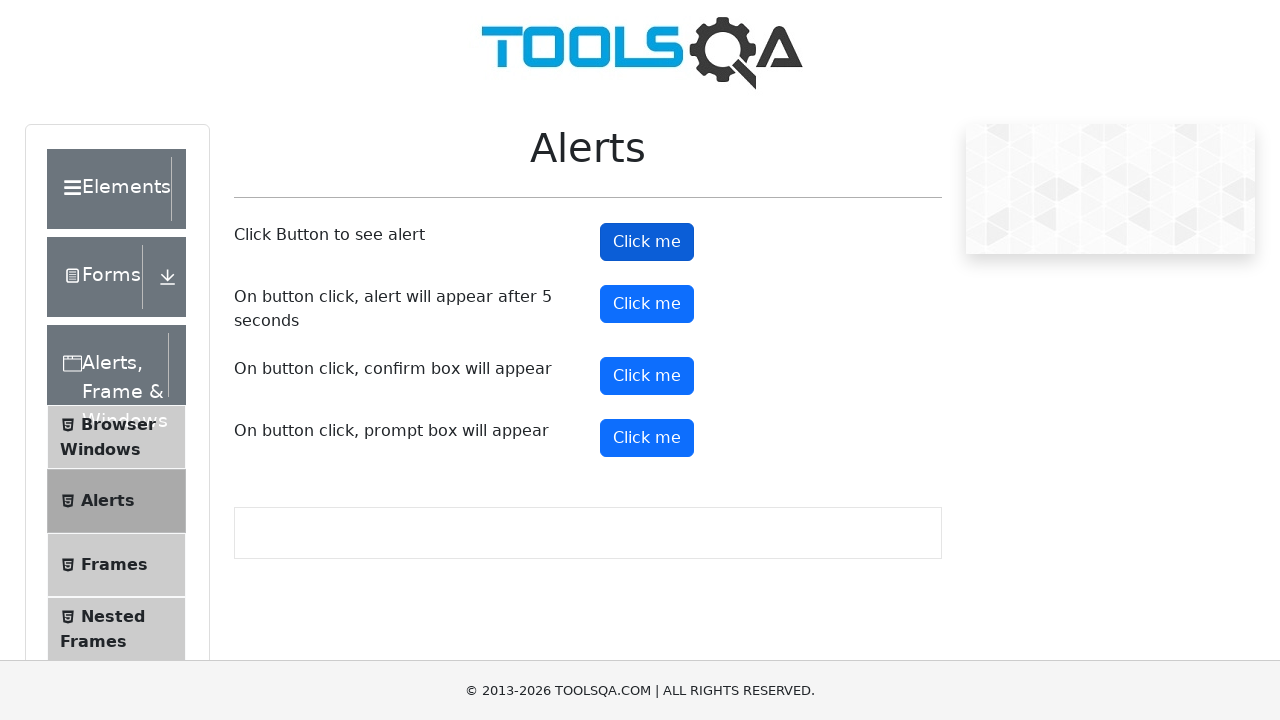